Tests entry ad modal by navigating to the page and closing the modal popup

Starting URL: https://the-internet.herokuapp.com/

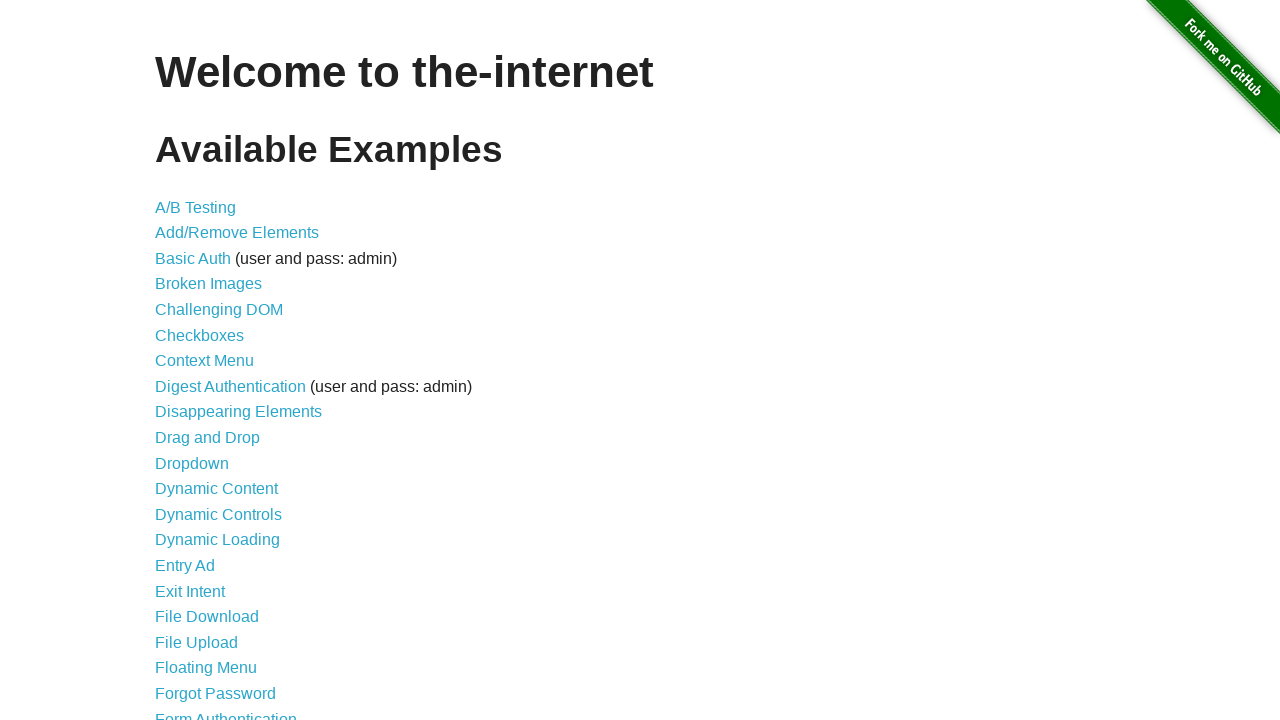

Clicked on Entry Ad link at (185, 566) on a[href='/entry_ad']
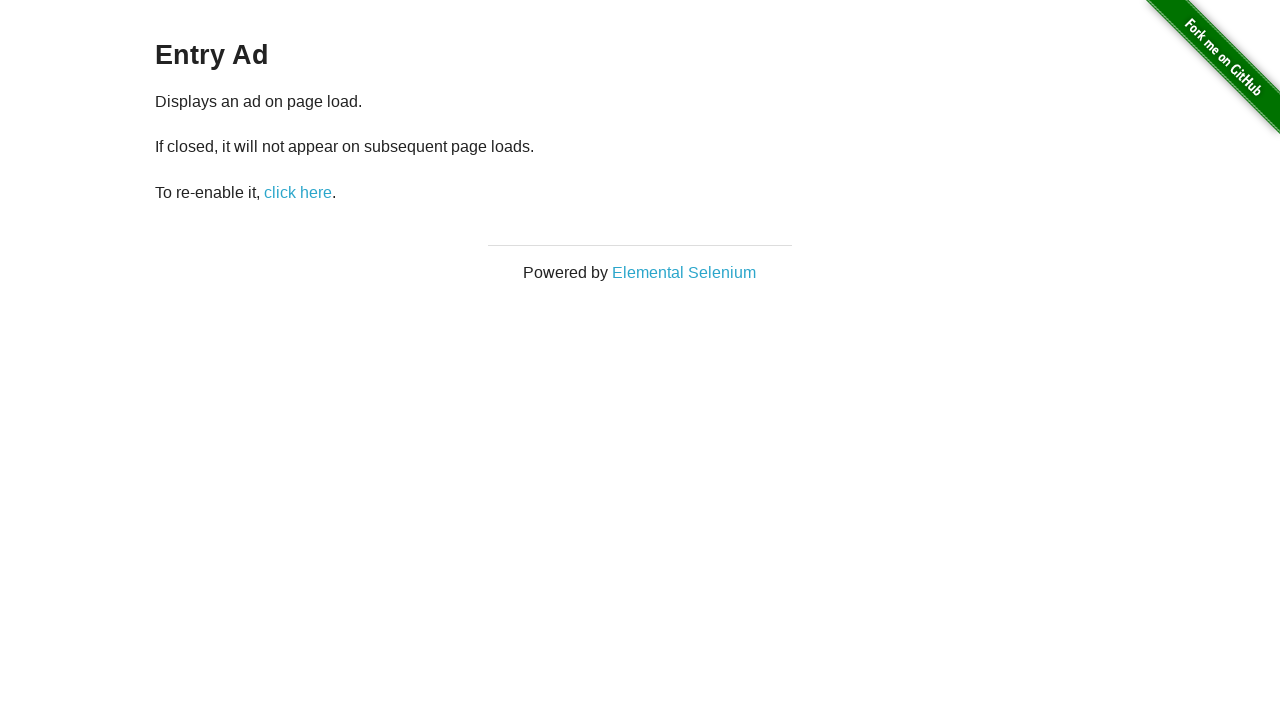

Entry ad modal became visible
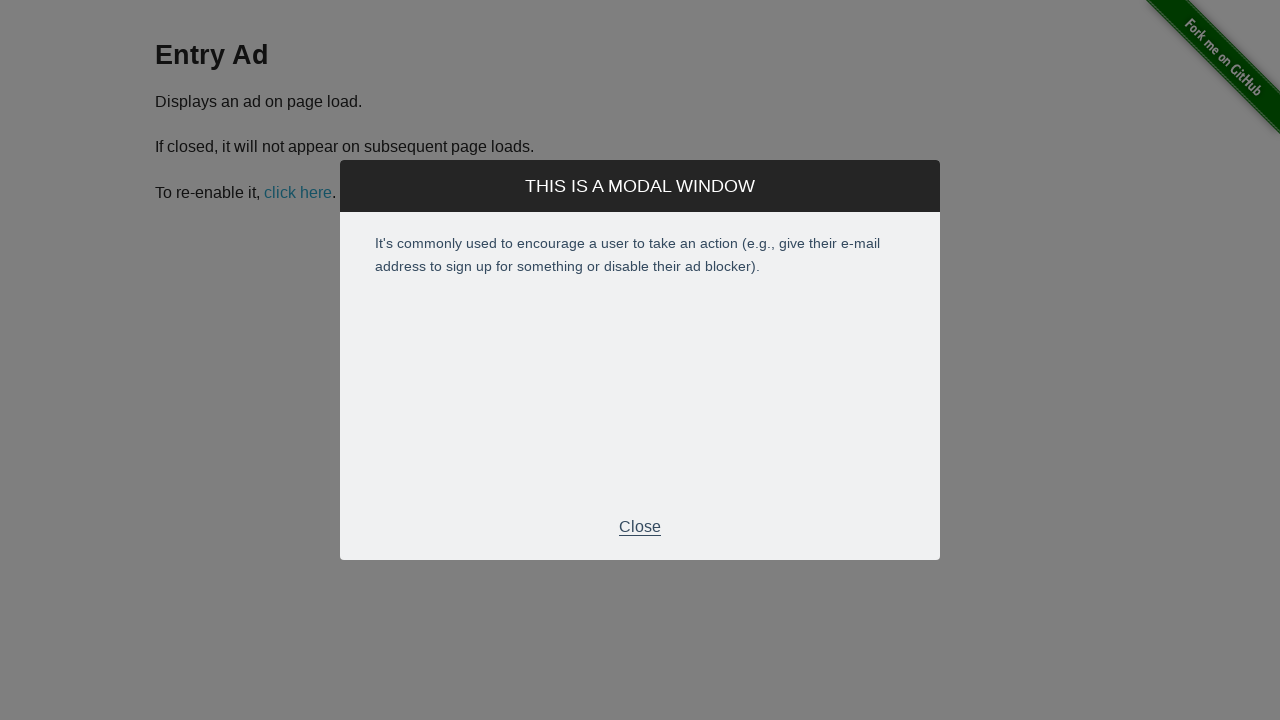

Clicked close button on modal popup at (640, 527) on xpath=//*[@id='modal']/div[2]/div[3]
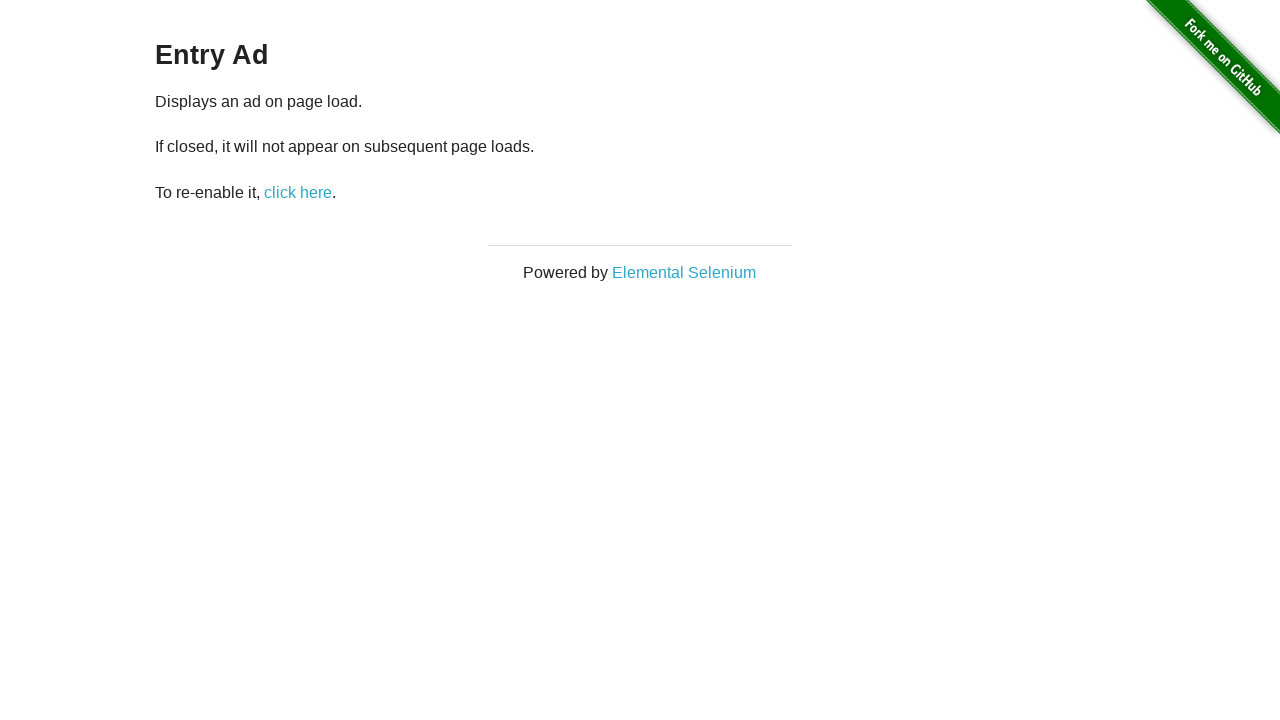

Entry ad modal closed and disappeared
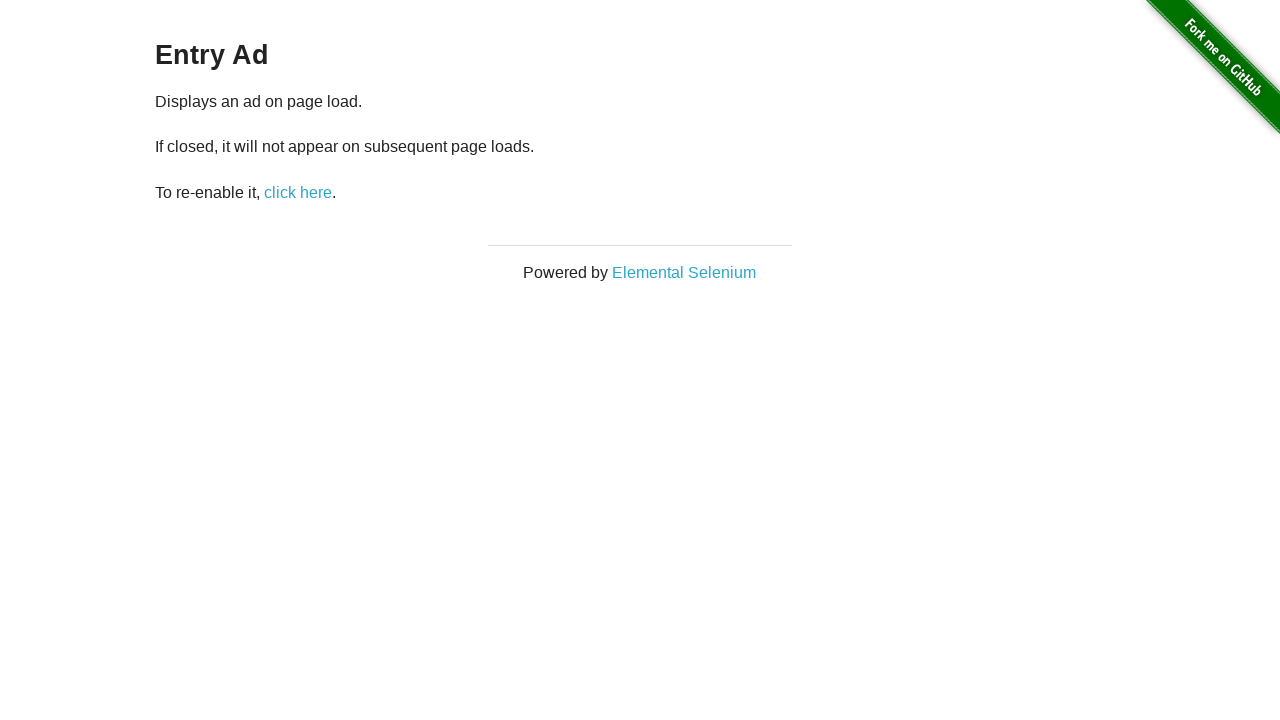

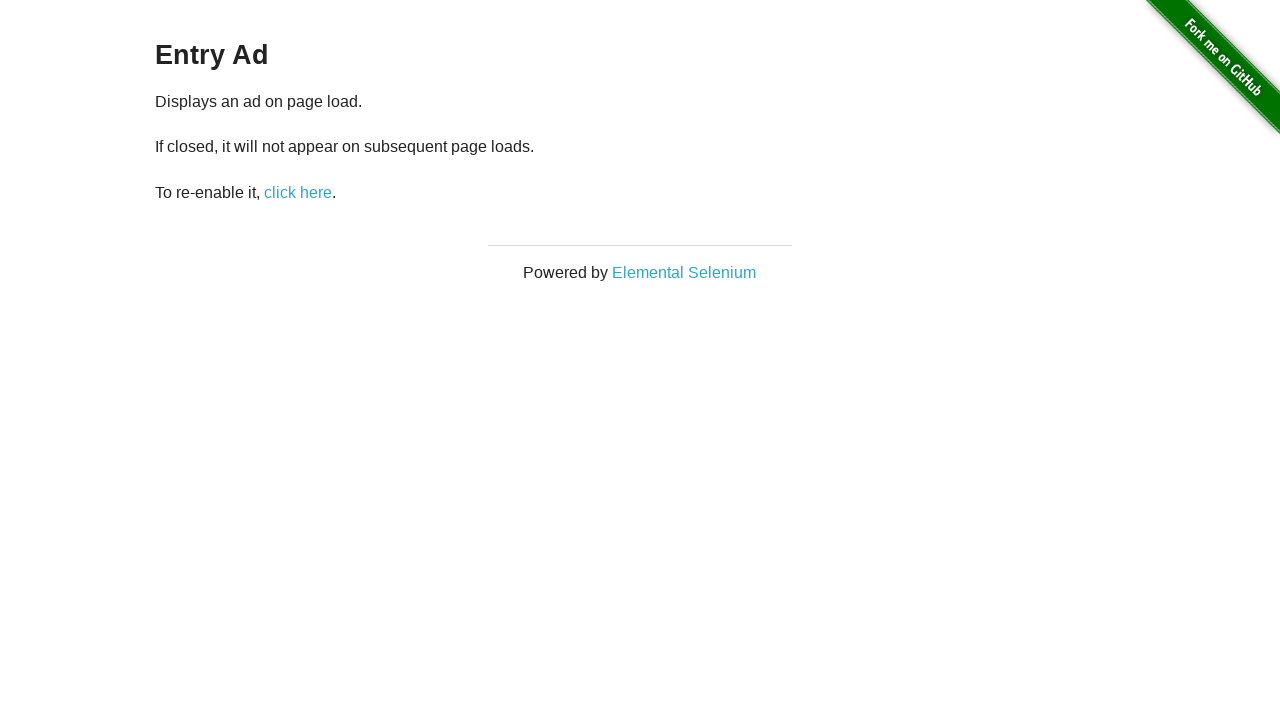